Navigates to the Omayo test blog and clicks on a link that opens a popup window to test popup functionality.

Starting URL: http://omayo.blogspot.com/

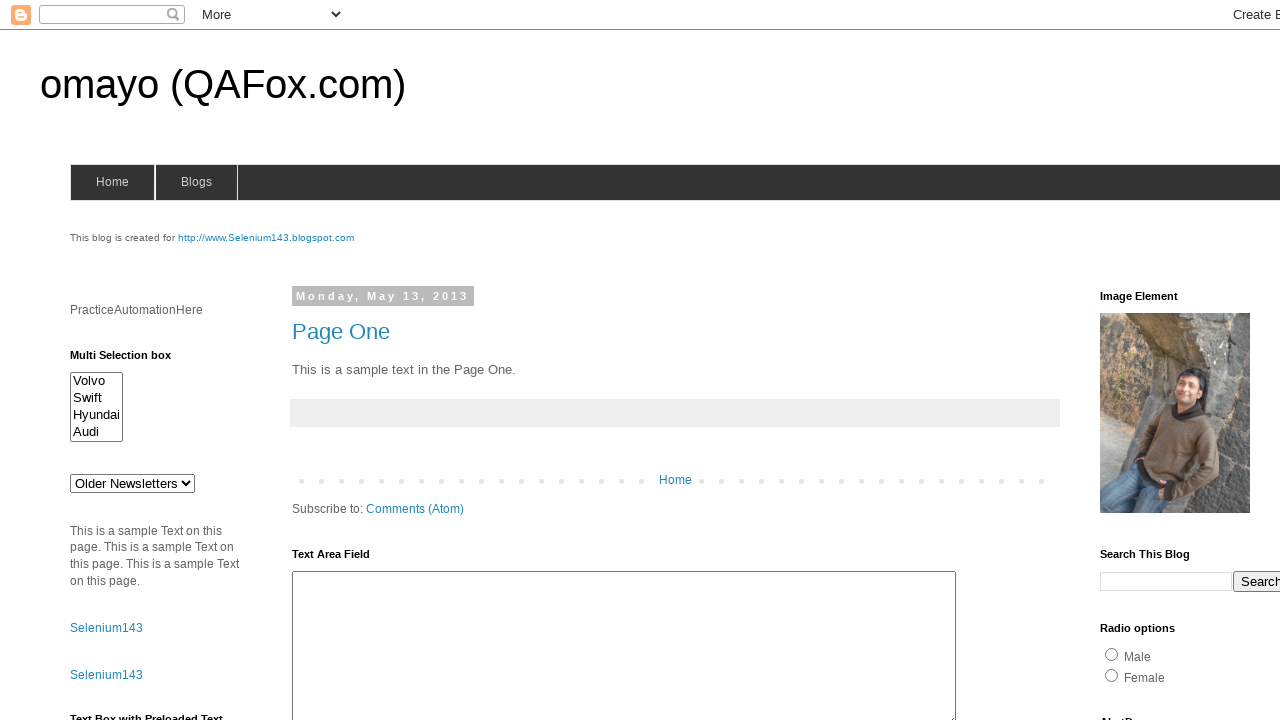

Clicked on 'Open a popup window' link at (132, 360) on text=Open a popup window
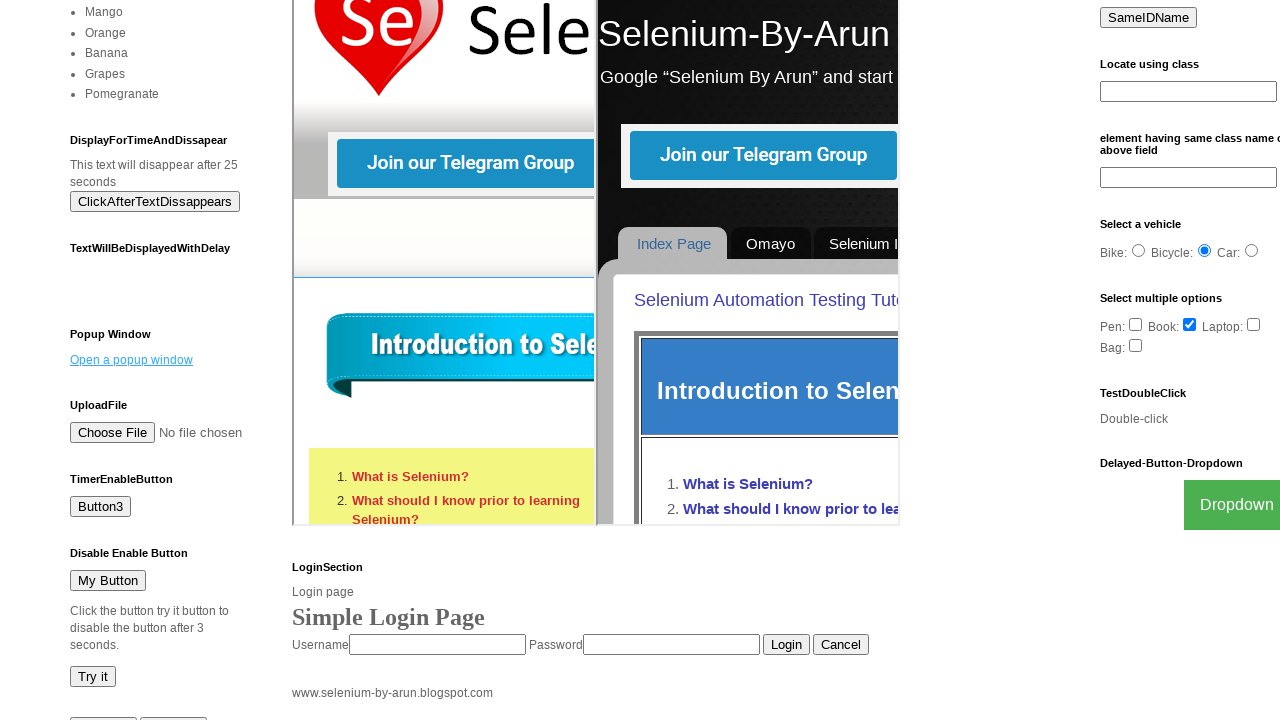

Waited for popup window to open
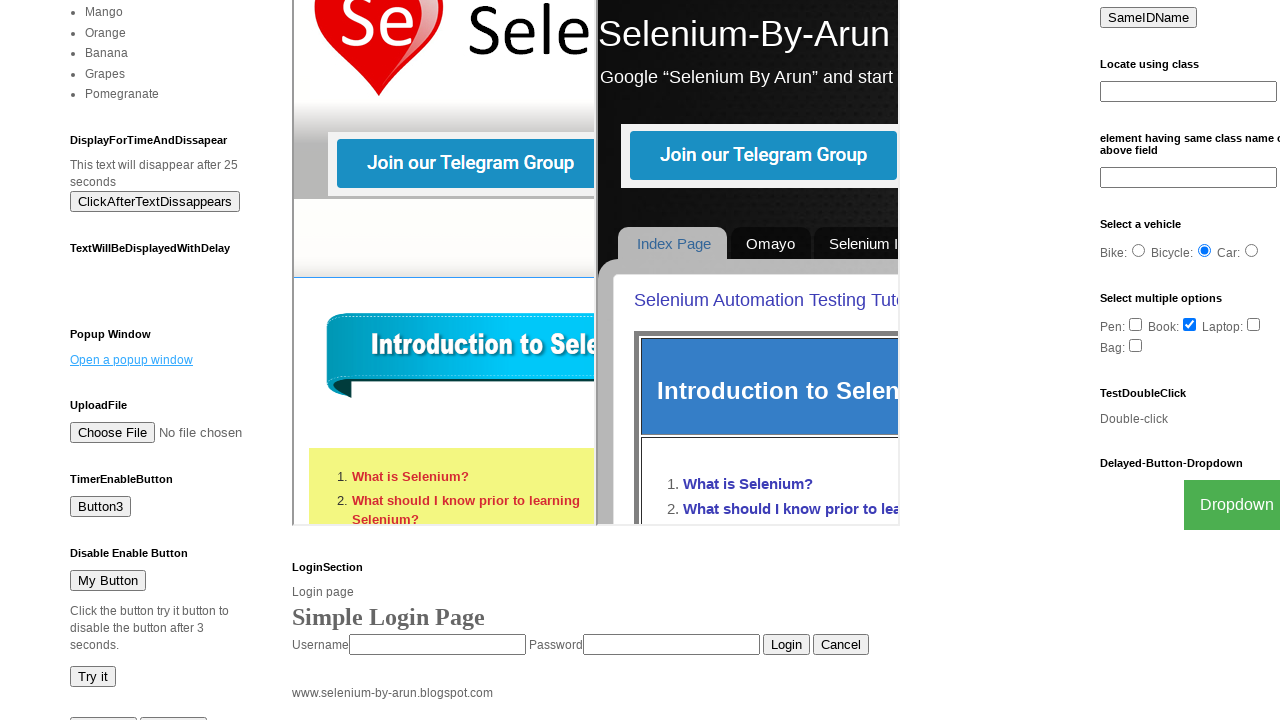

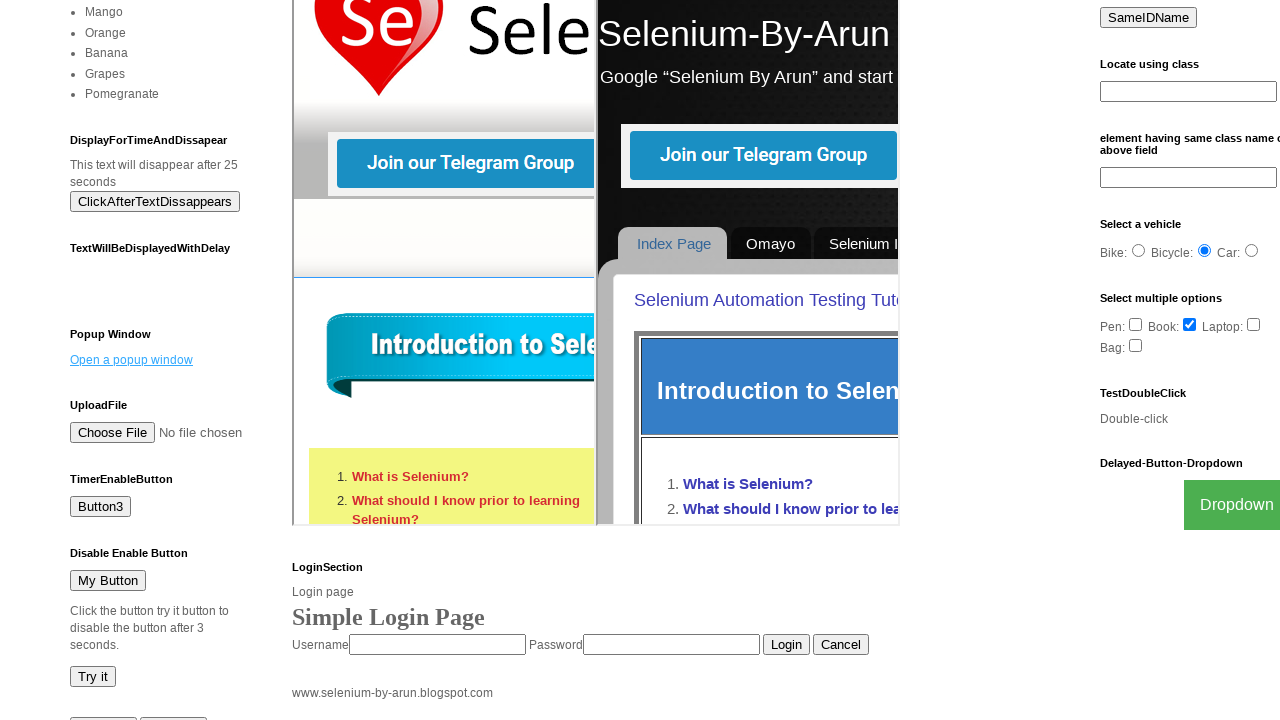